Tests clicking the JS Confirm button, dismissing the confirmation dialog, and verifying the result shows "Cancel" was clicked

Starting URL: https://the-internet.herokuapp.com/javascript_alerts

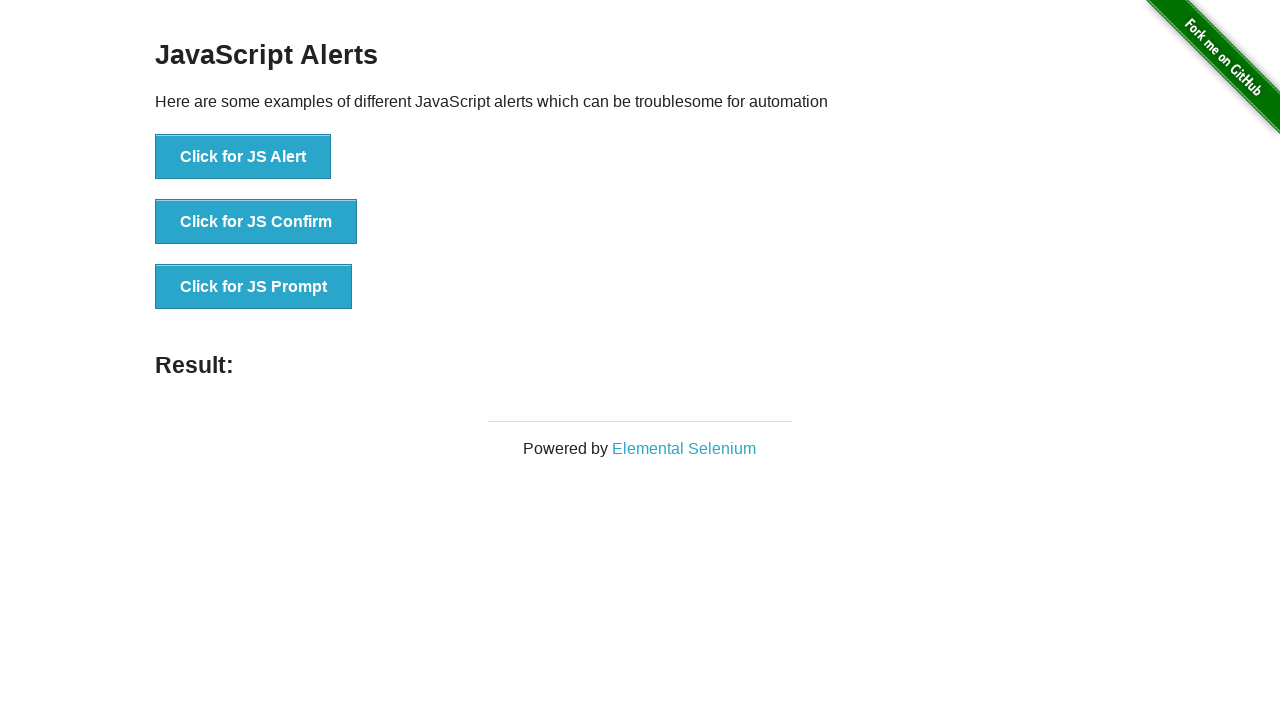

Set up dialog handler to dismiss confirmation dialogs
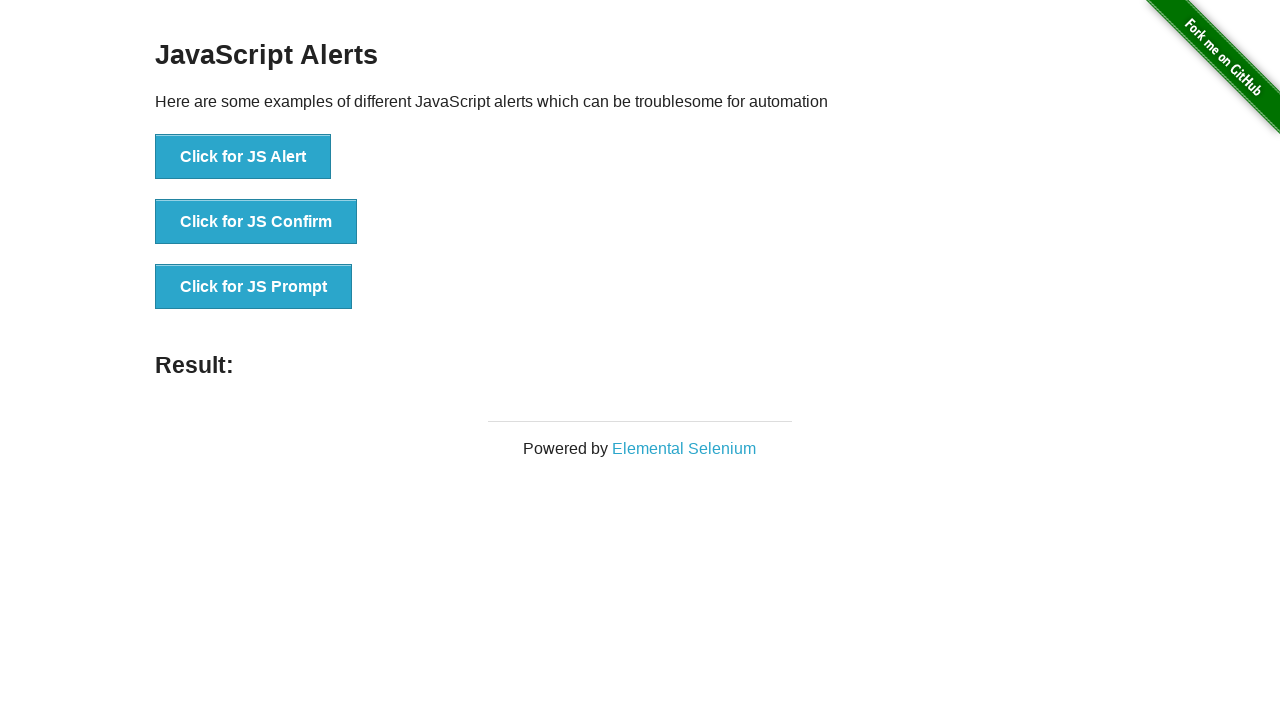

Clicked the JS Confirm button at (256, 222) on button[onclick*='jsConfirm']
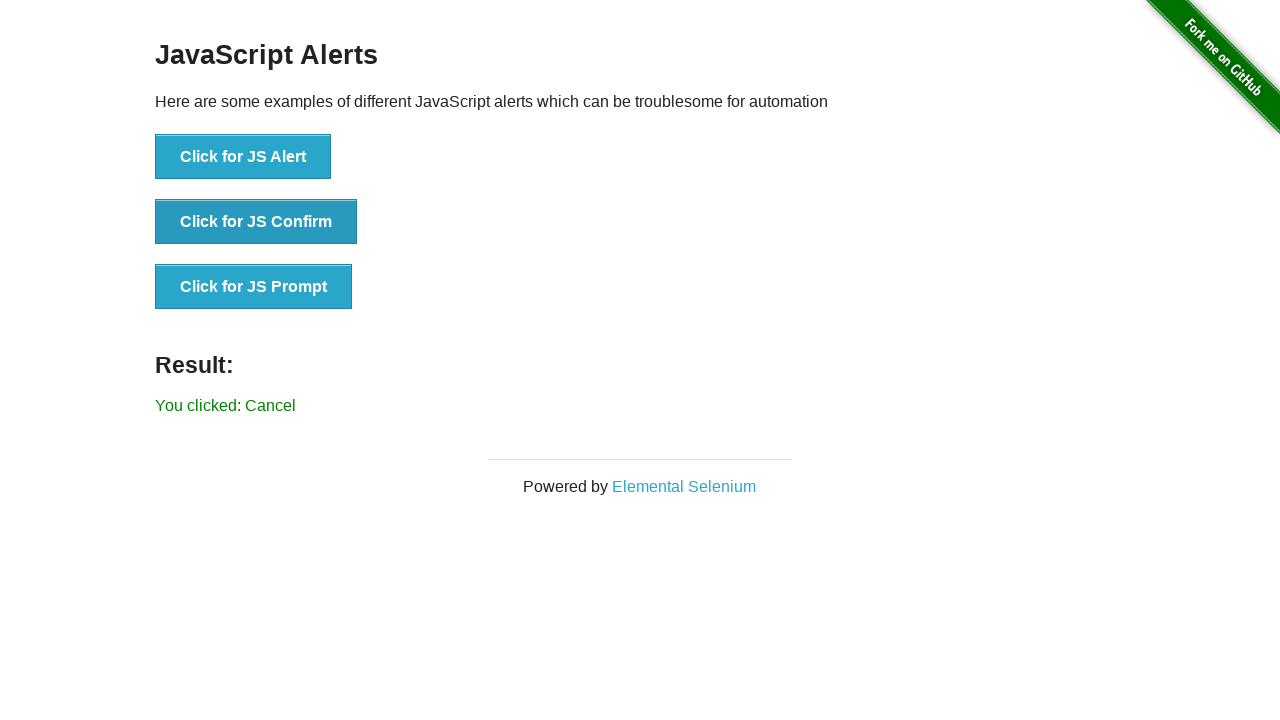

Confirmation dialog was dismissed and result label updated showing 'Cancel' was clicked
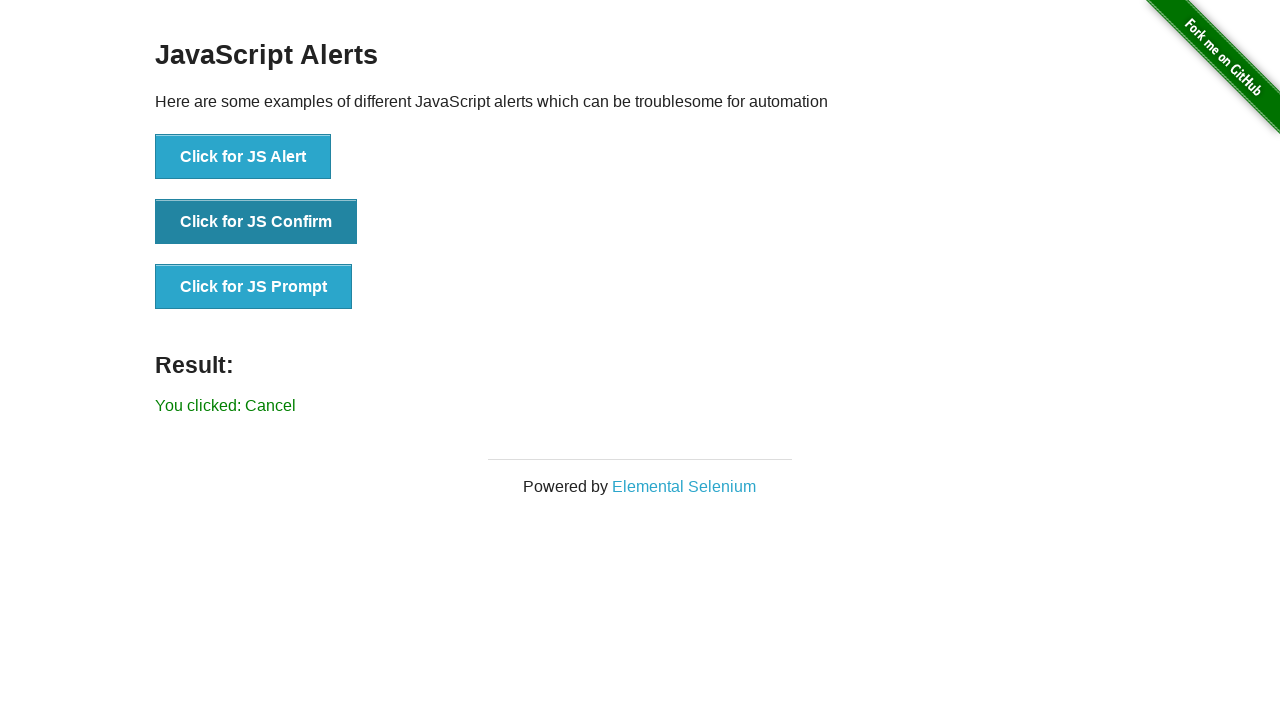

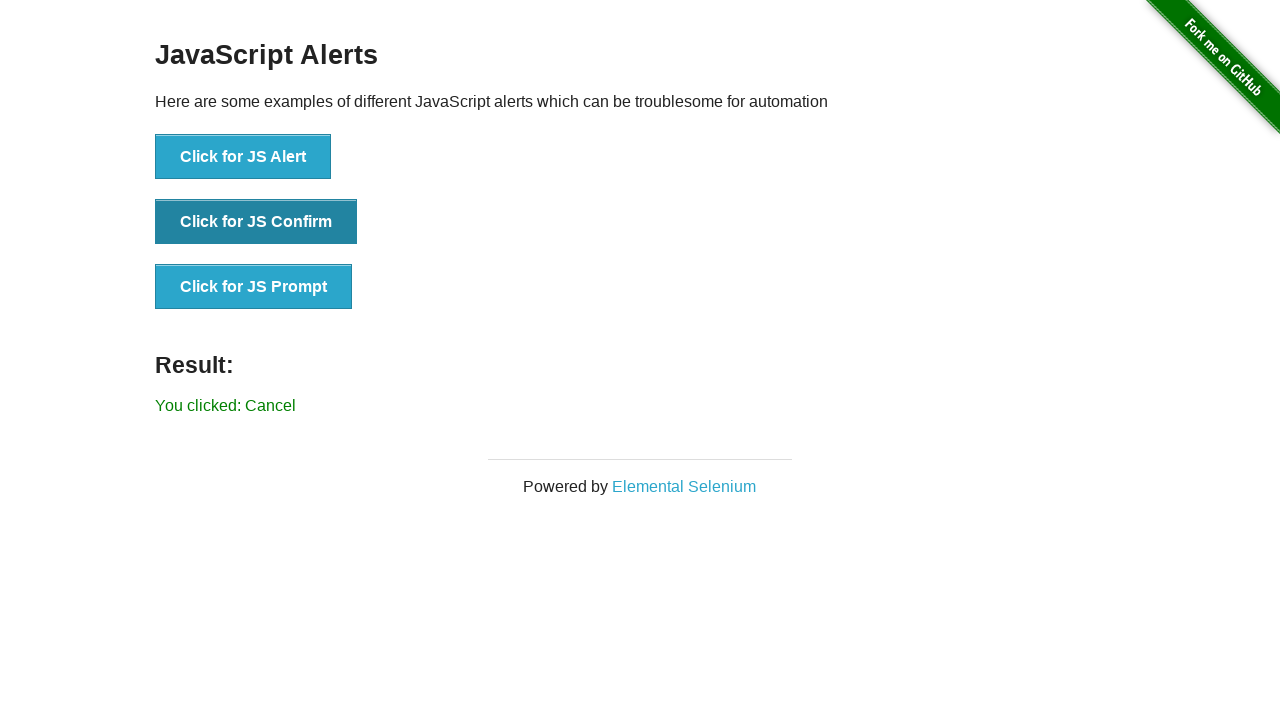